Navigates to BMW India's all models page and verifies the page loads successfully

Starting URL: https://www.bmw.in/en/all-models.html

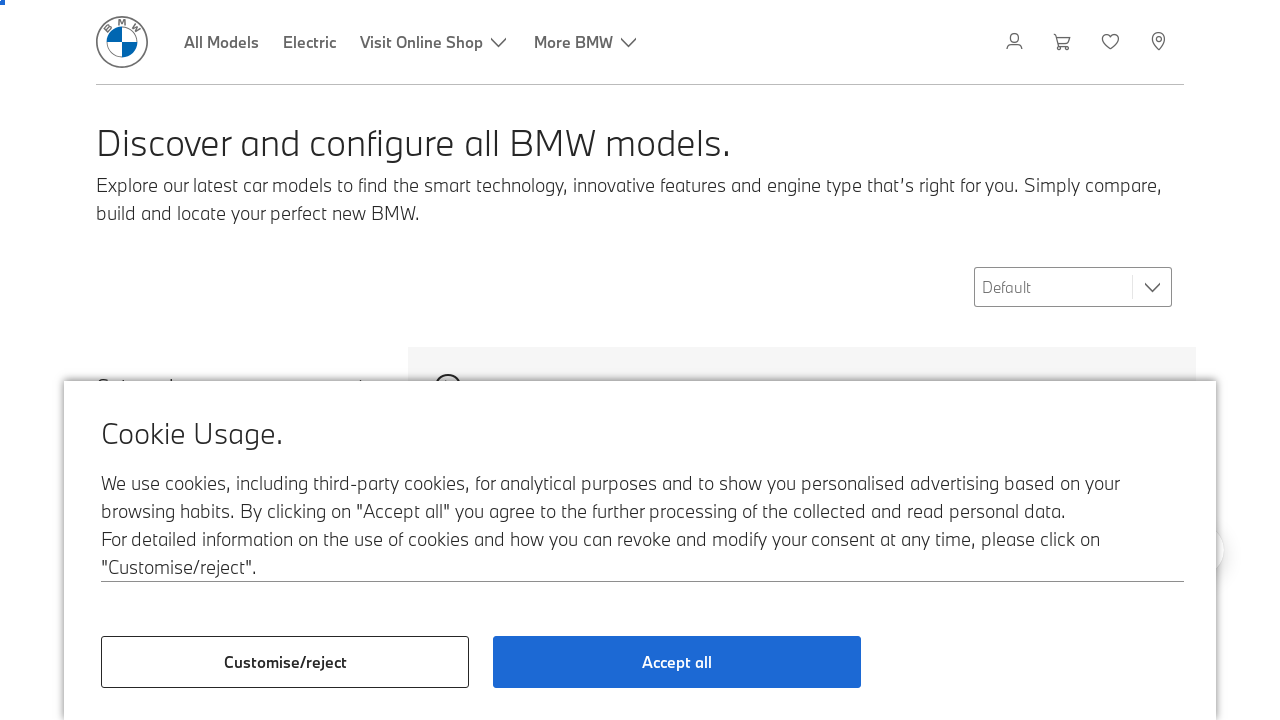

Navigated to BMW India's all models page
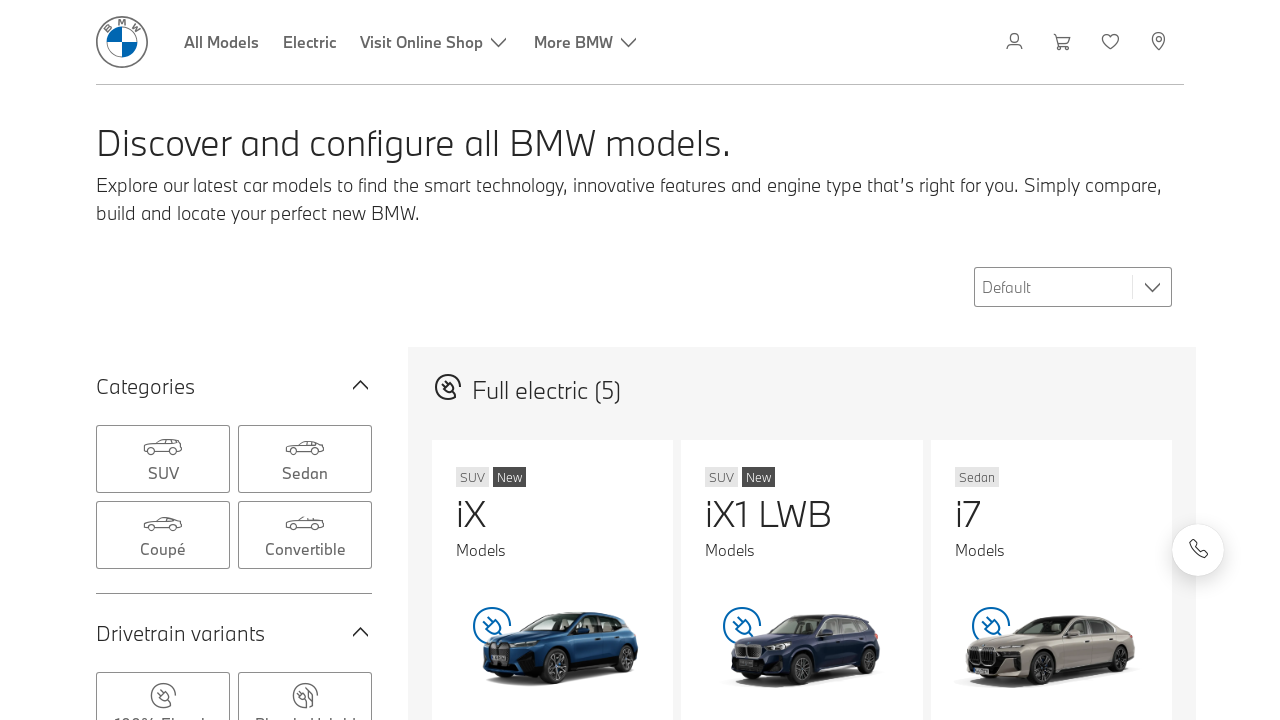

Page loaded successfully and DOM content is ready
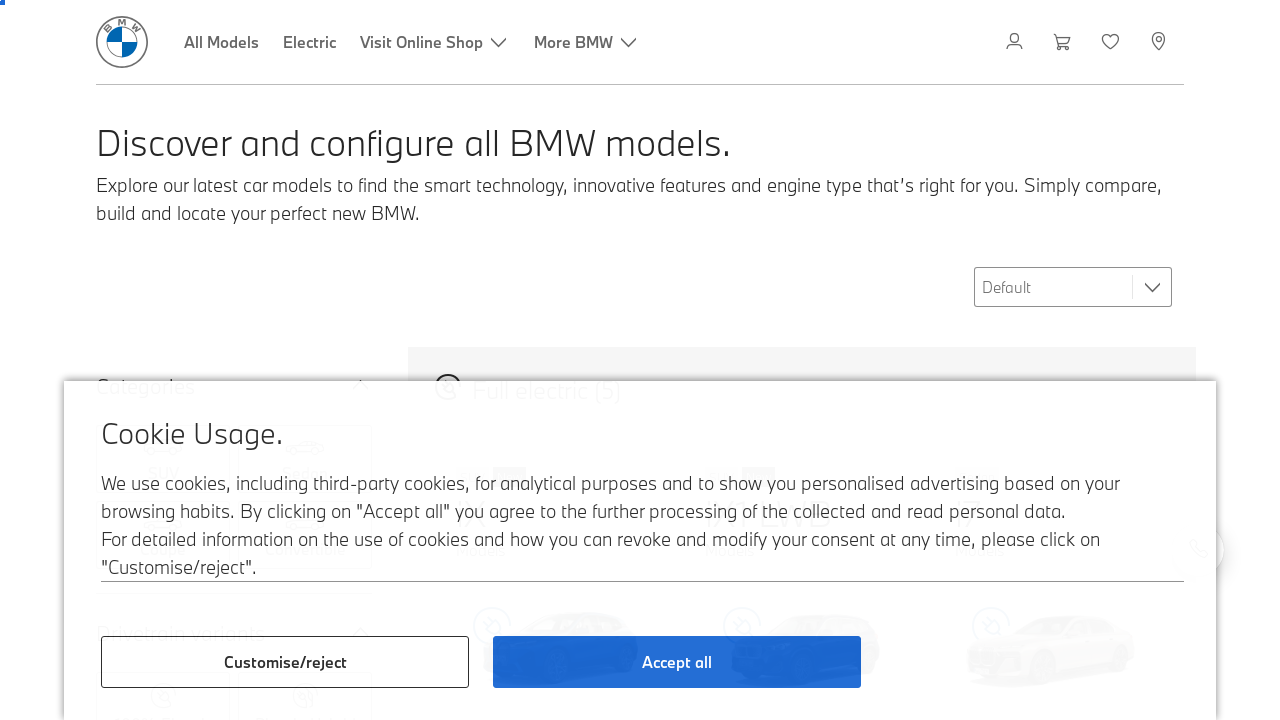

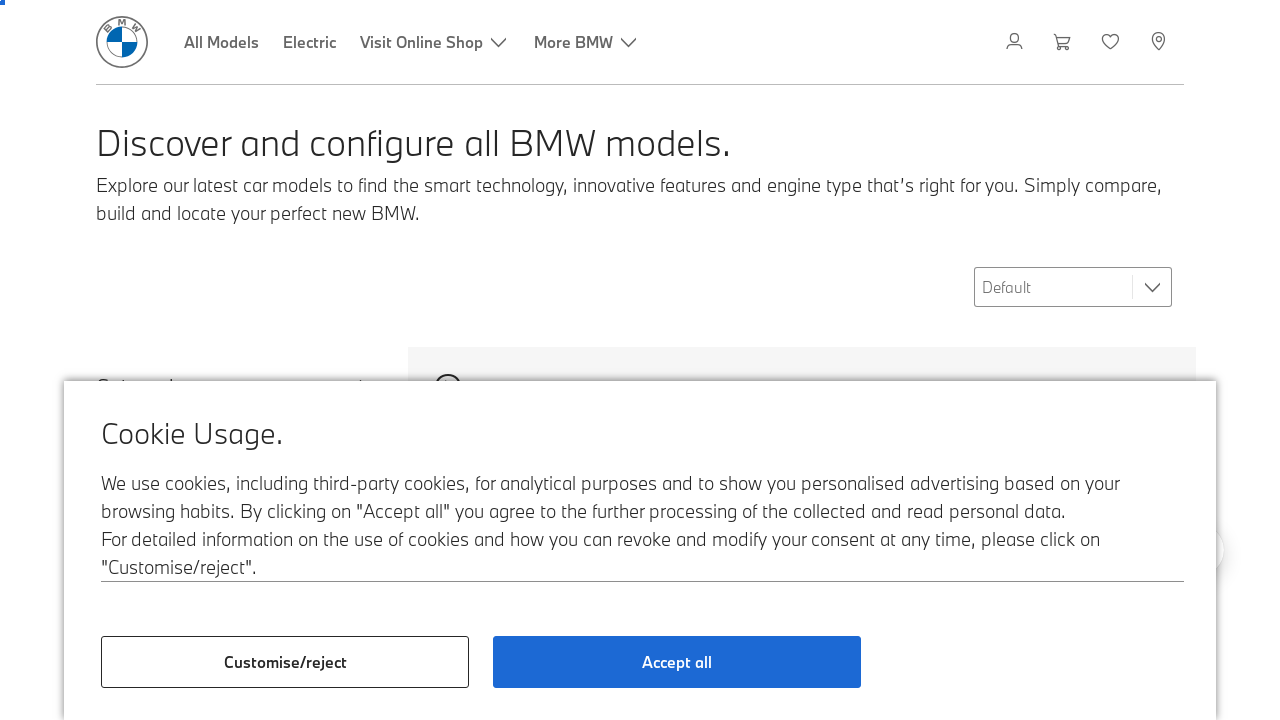